Tests alert popup handling by clicking to trigger an alert with OK/Cancel options, dismissing the alert, and verifying the result element is displayed

Starting URL: https://demo.automationtesting.in/Alerts.html

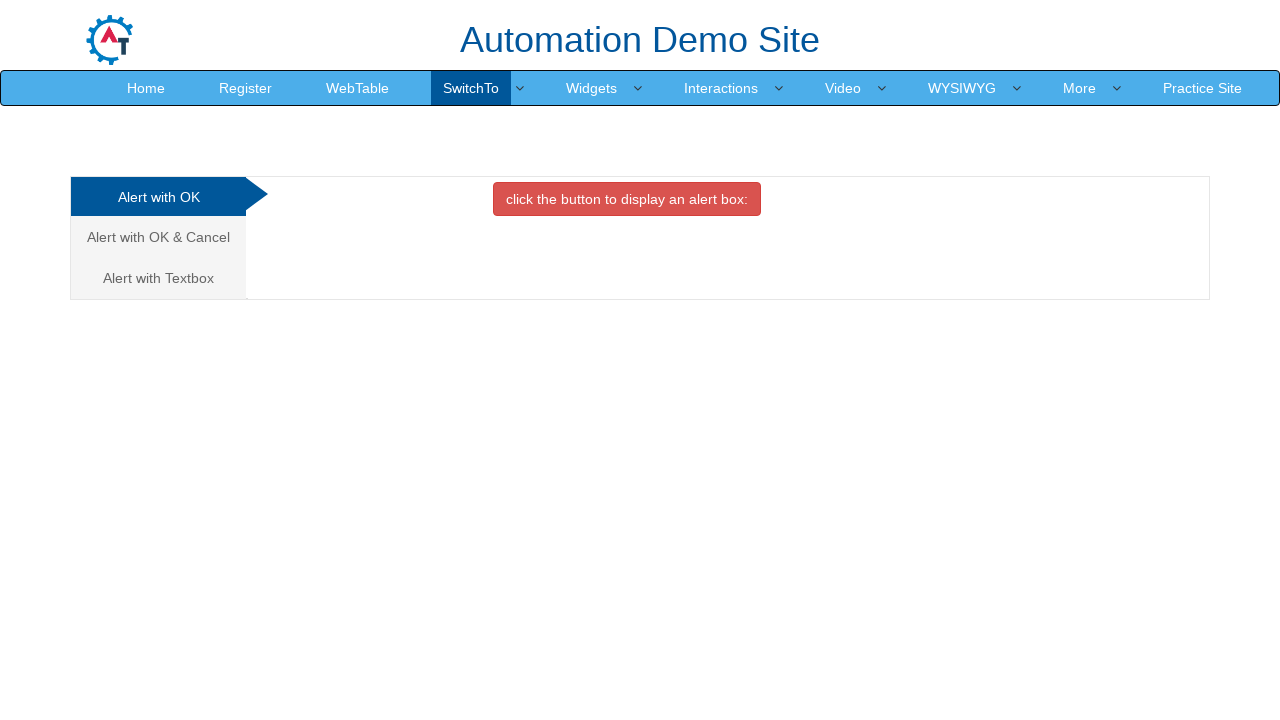

Clicked on 'Alert with OK & Cancel' tab at (158, 237) on xpath=//a[text()='Alert with OK & Cancel ']
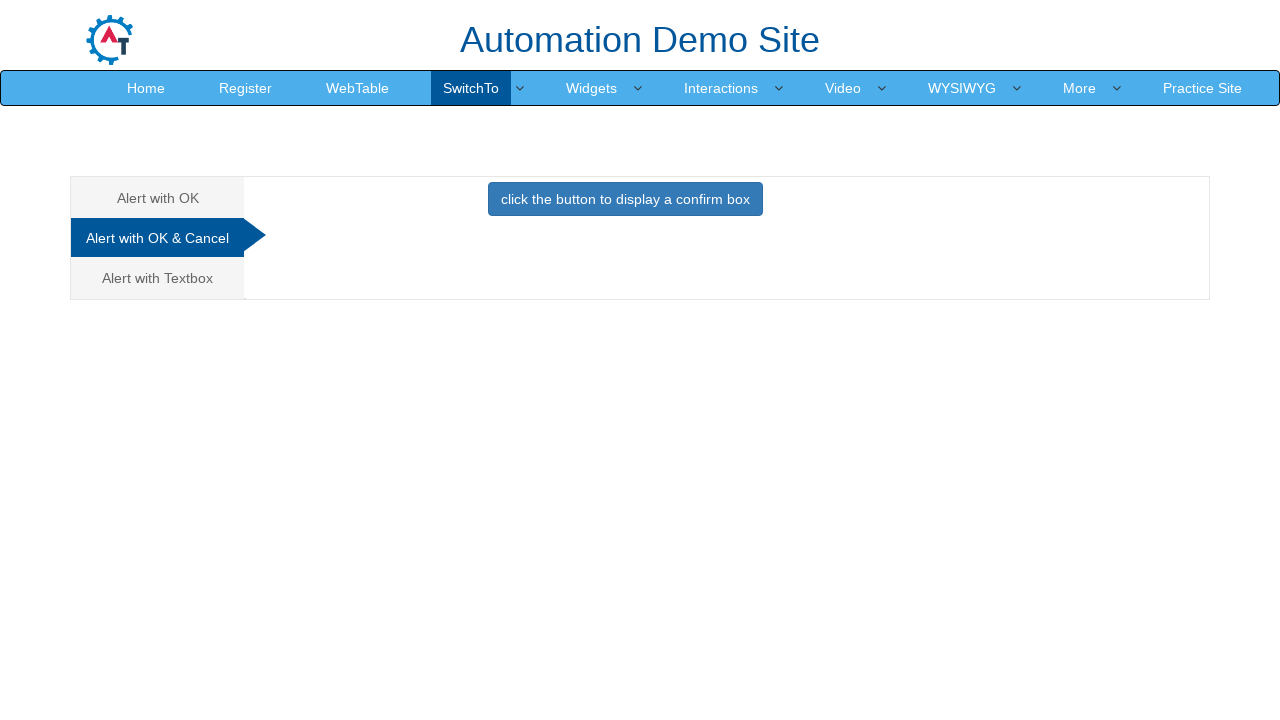

Clicked button to trigger confirm alert dialog at (625, 199) on xpath=//button[@class='btn btn-primary'][@onclick='confirmbox()']
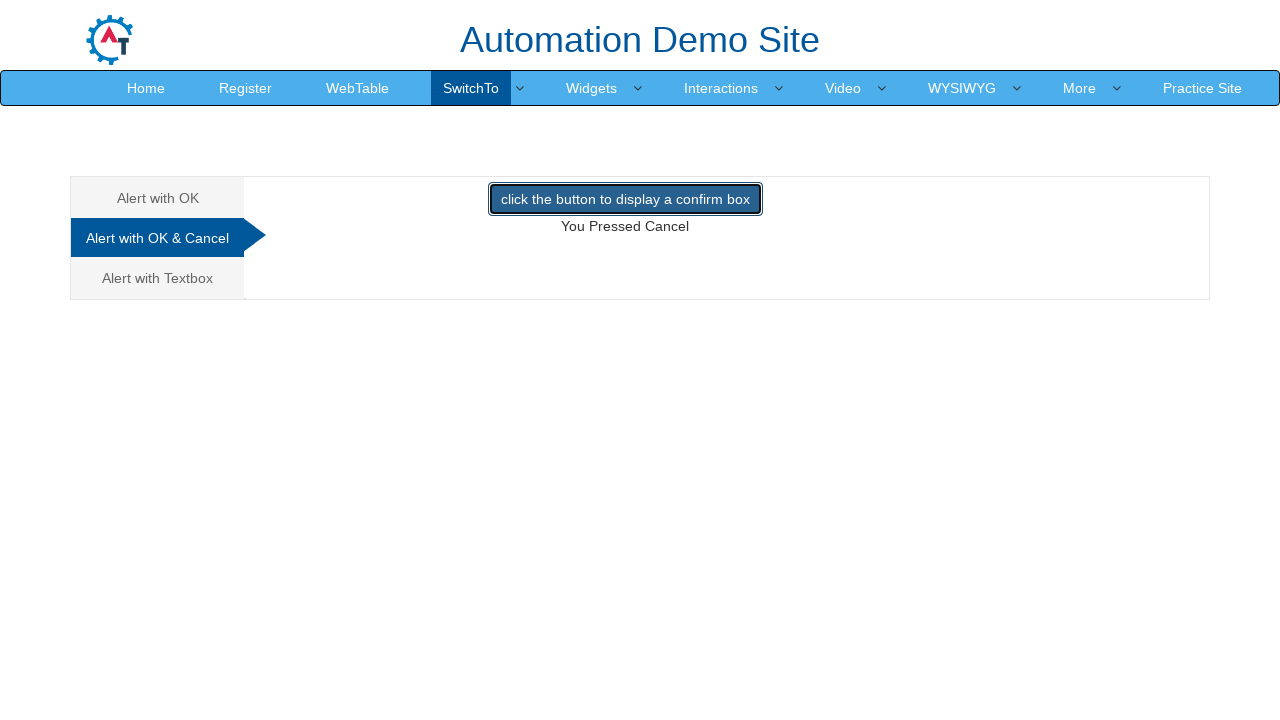

Set up dialog handler to dismiss alert by clicking Cancel
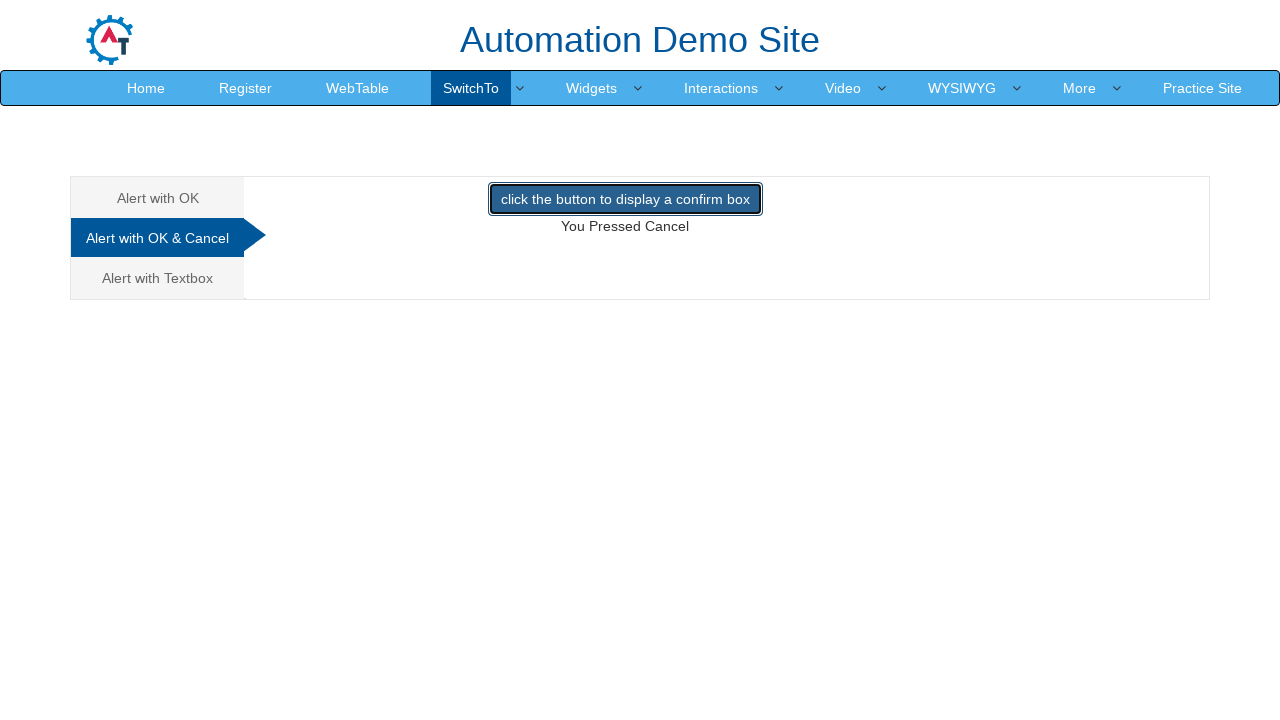

Verified result element #demo is displayed
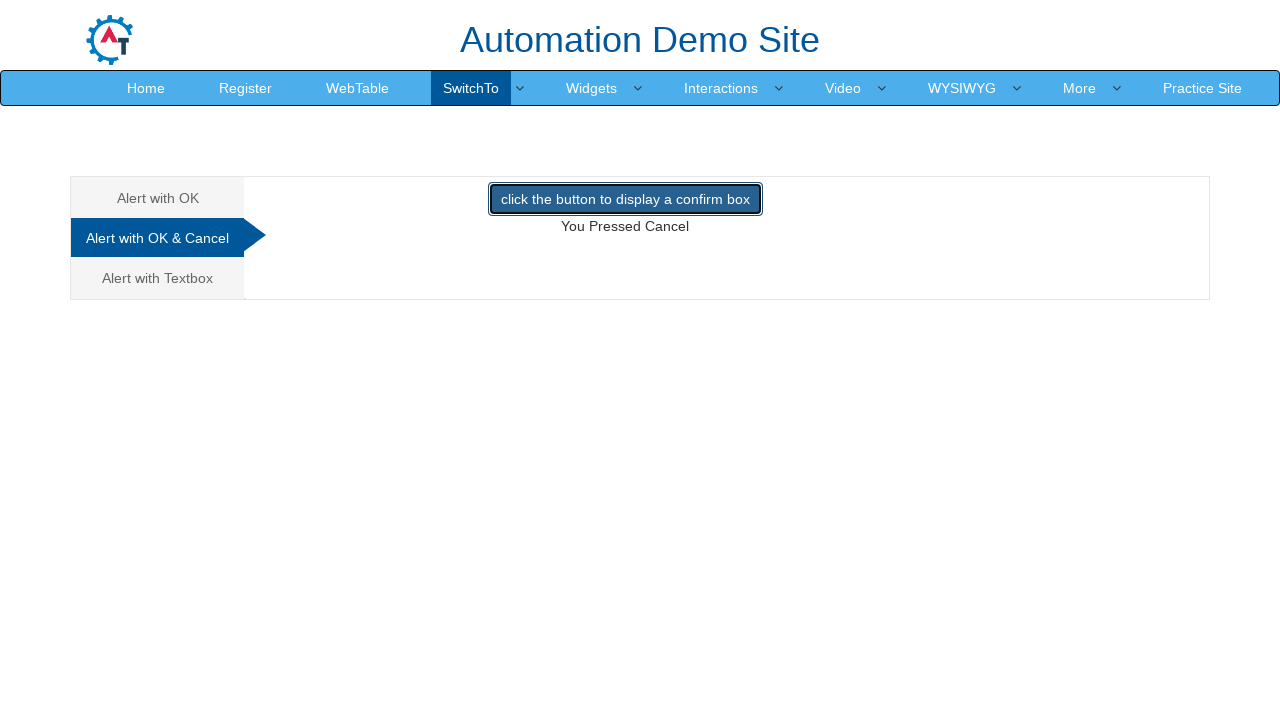

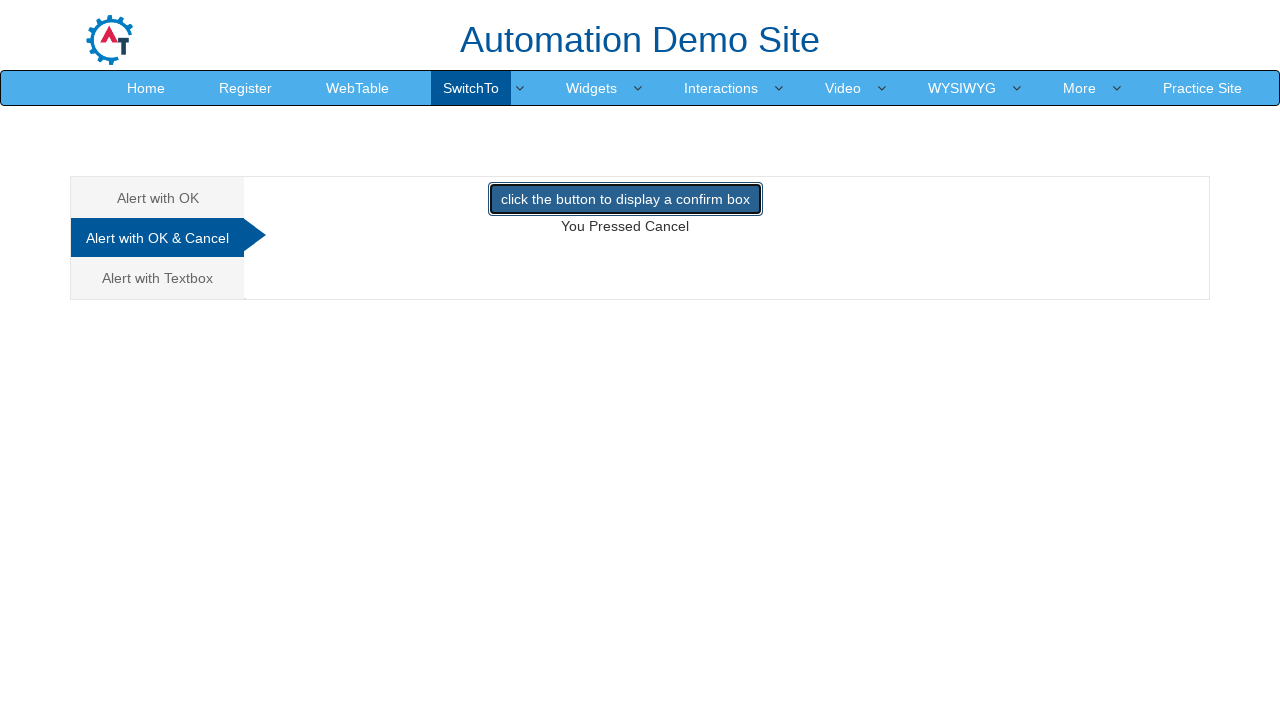